Tests form interactions by clicking a checkbox, selecting a dropdown option based on the checkbox label, entering the text in a name field, and verifying an alert message contains the expected text.

Starting URL: https://rahulshettyacademy.com/AutomationPractice/

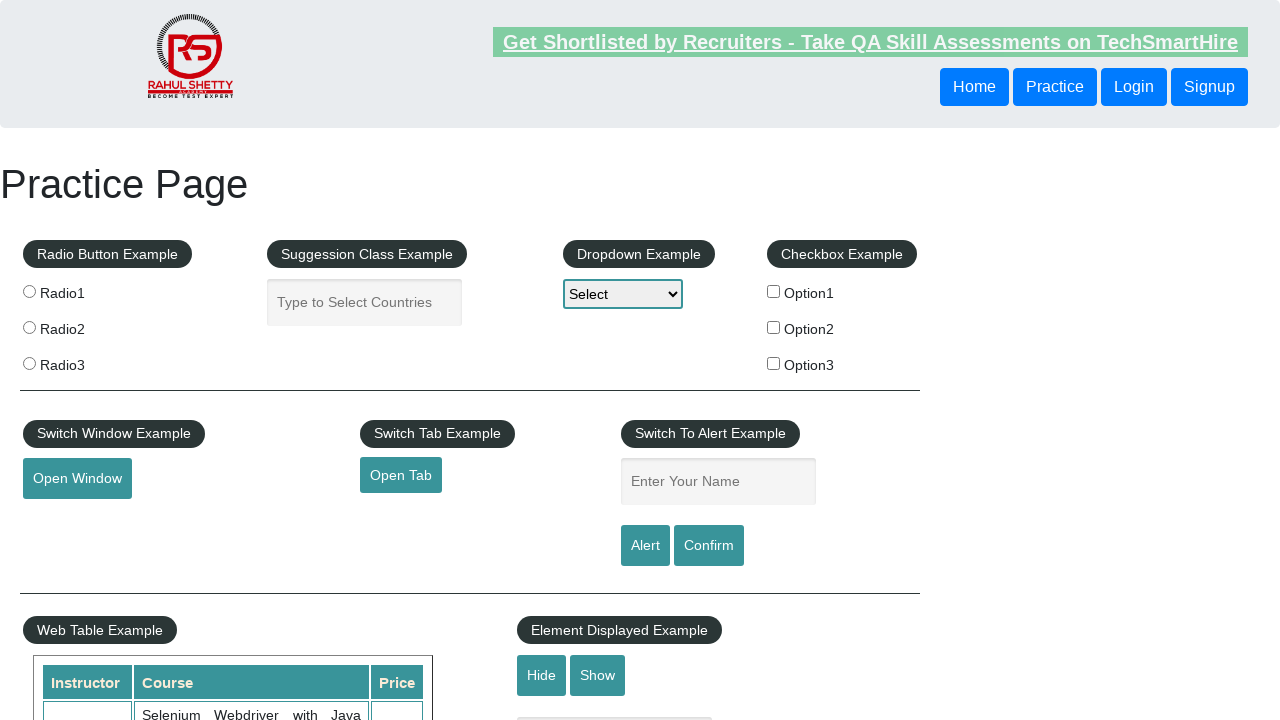

Clicked the second checkbox (Option2) at (774, 327) on xpath=//*[@id='checkbox-example']/fieldset/label[2]/input
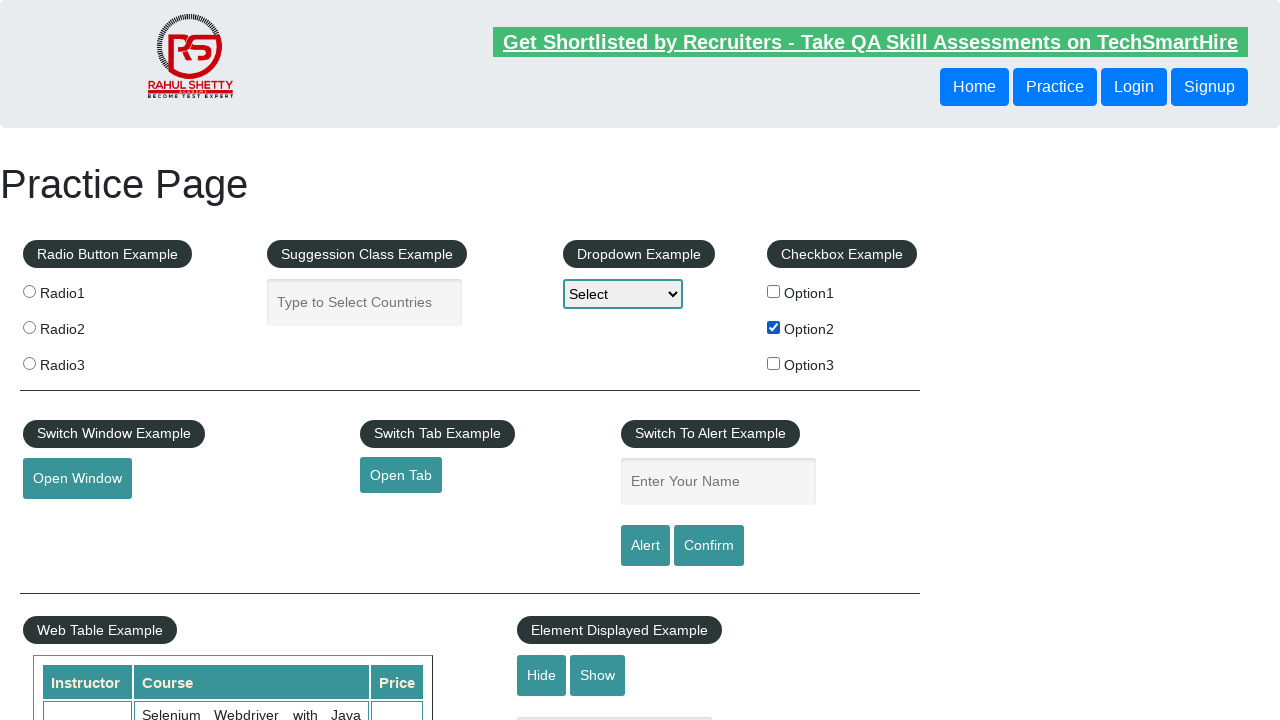

Retrieved checkbox label text: 'Option2'
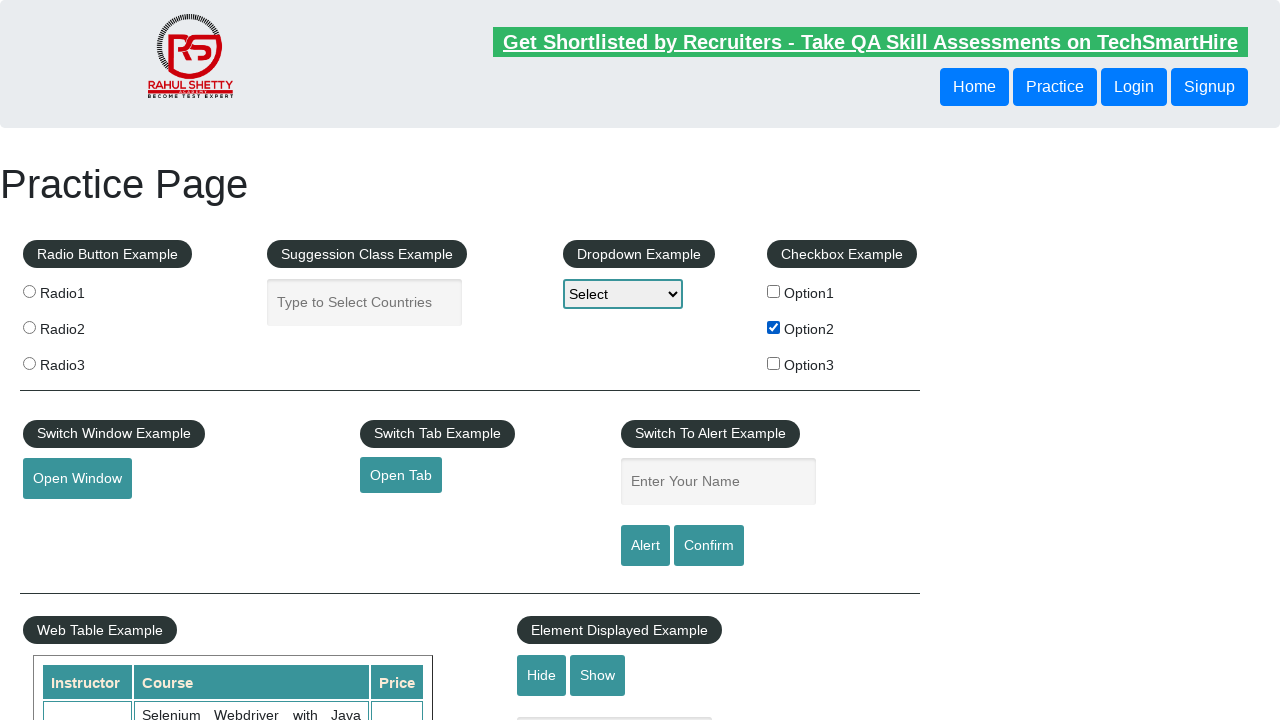

Selected dropdown option matching checkbox label: 'Option2' on #dropdown-class-example
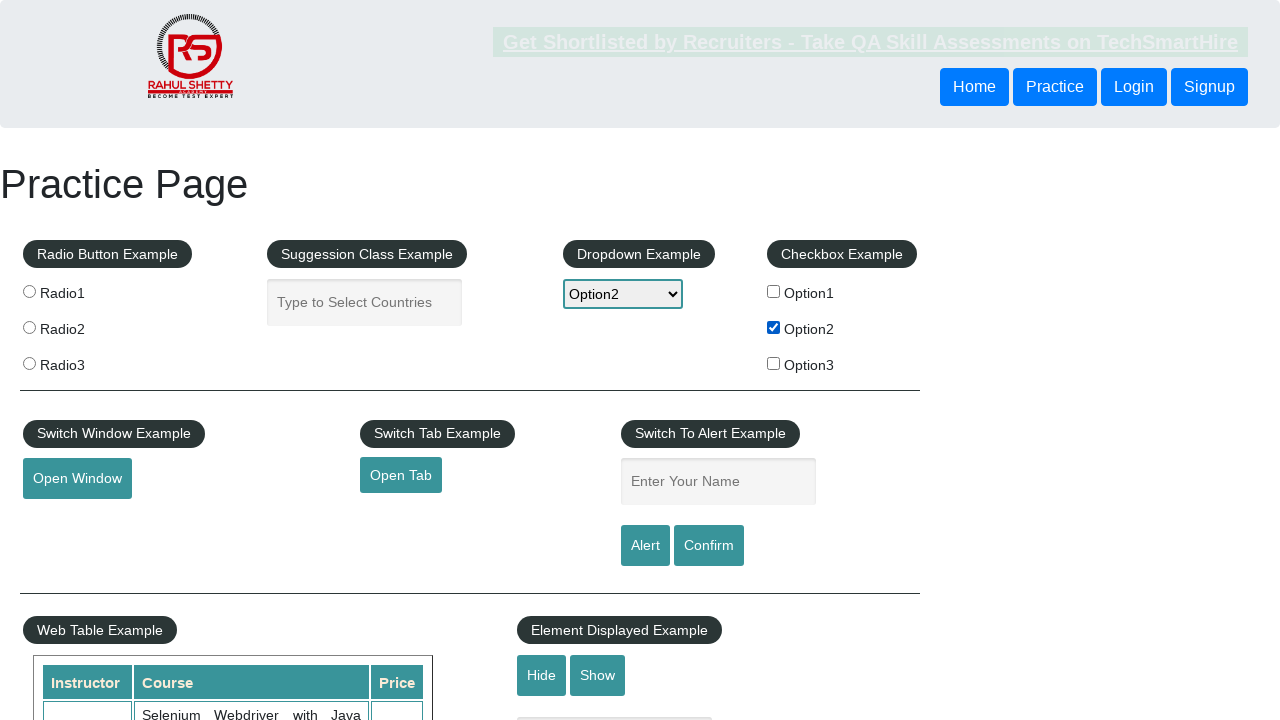

Filled name field with checkbox label text: 'Option2' on #name
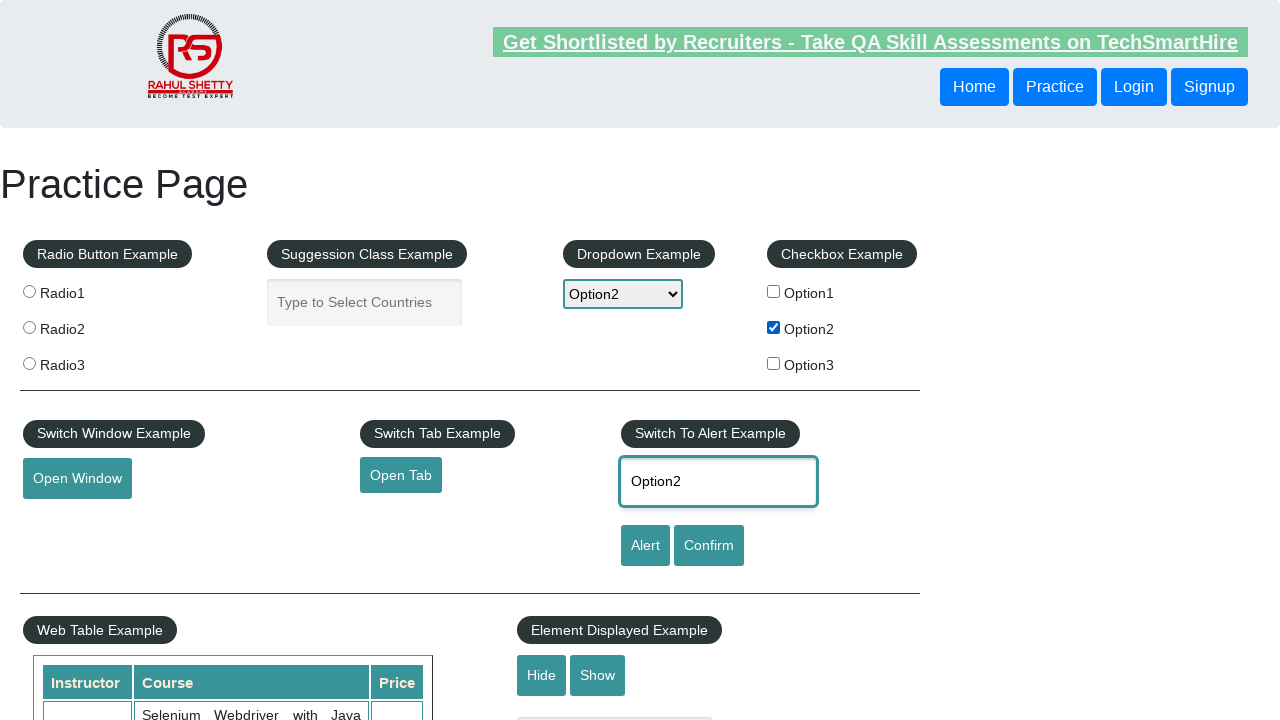

Clicked the alert button at (645, 546) on #alertbtn
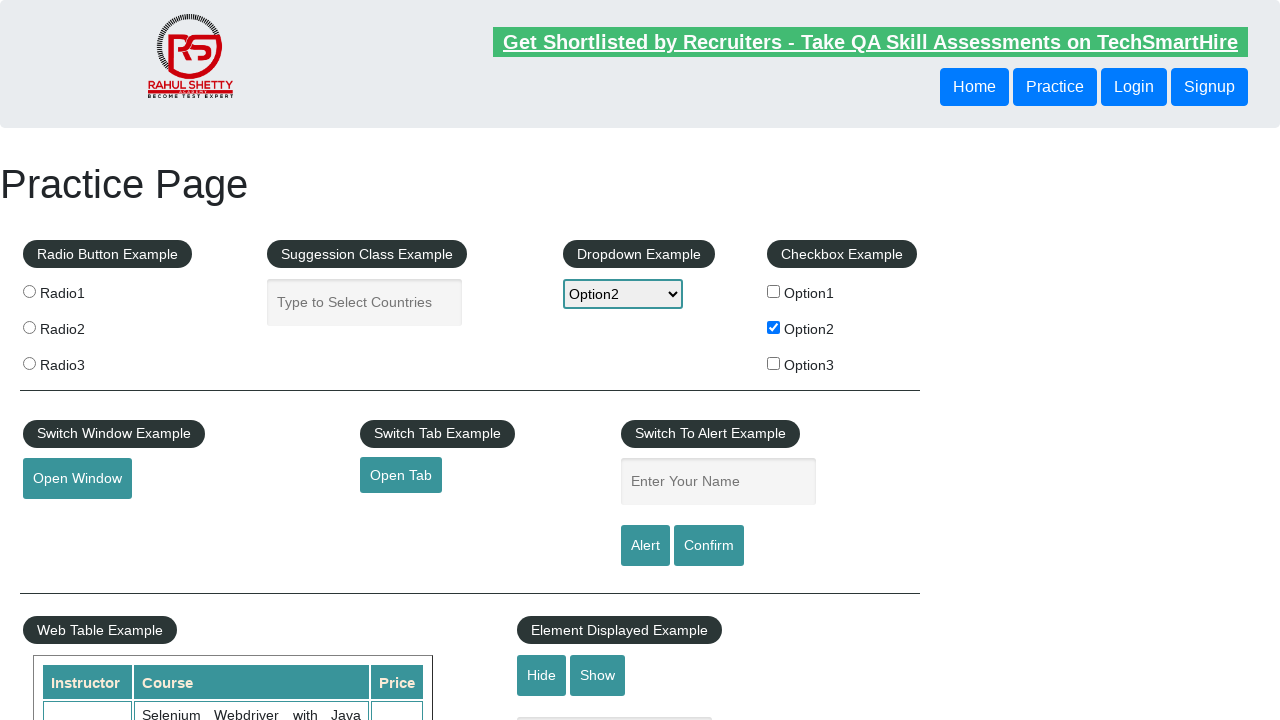

Alert dialog accepted
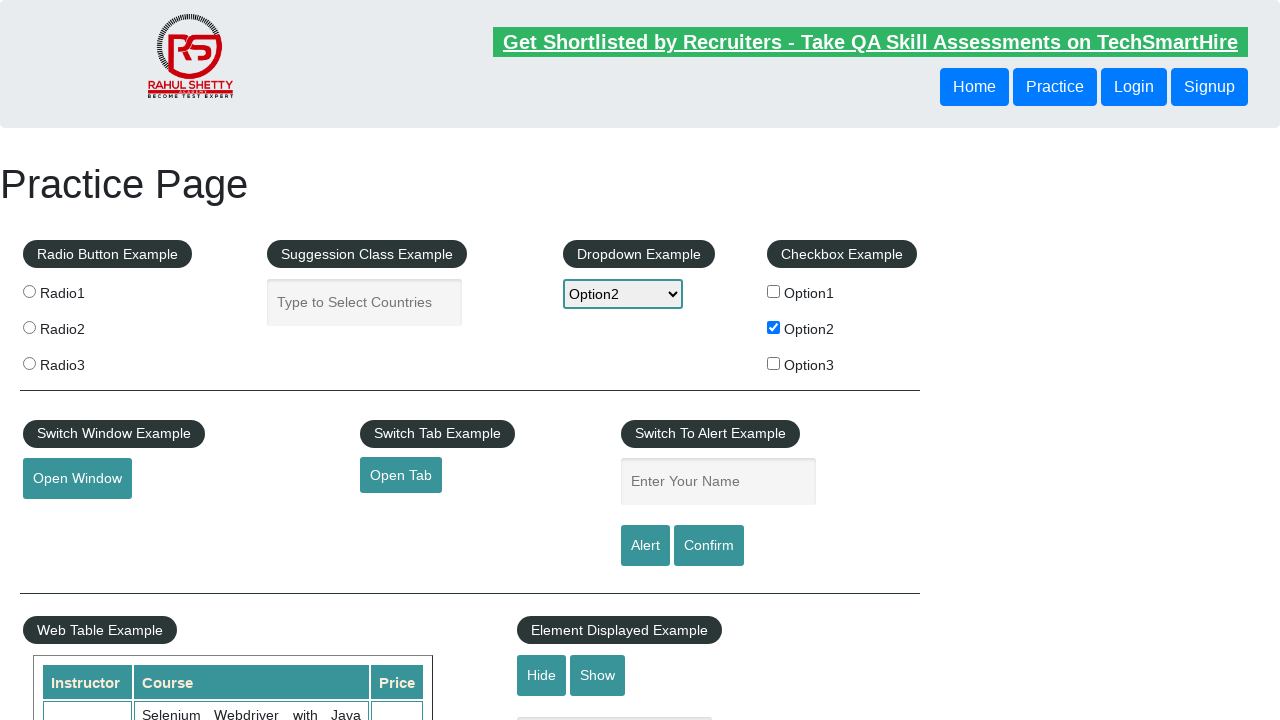

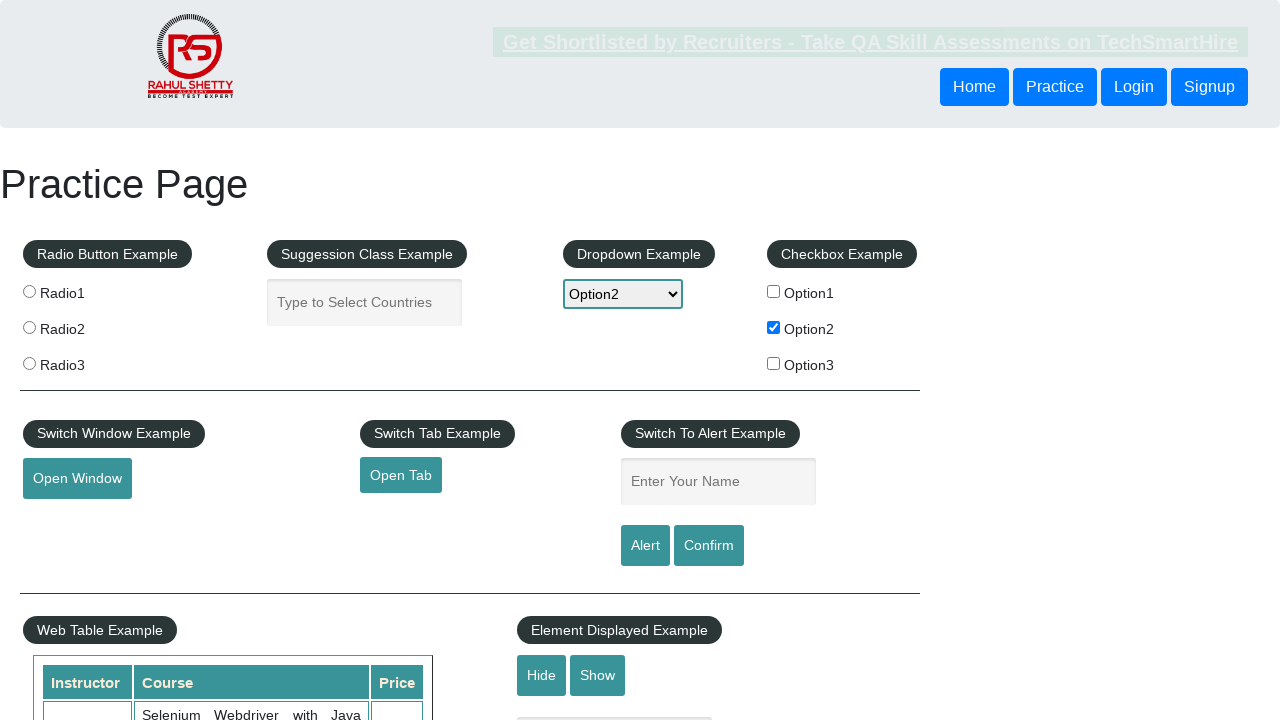